Fills out a practice form with personal information including name, email, gender, mobile number, and other fields, then submits the form.

Starting URL: https://demoqa.com/automation-practice-form

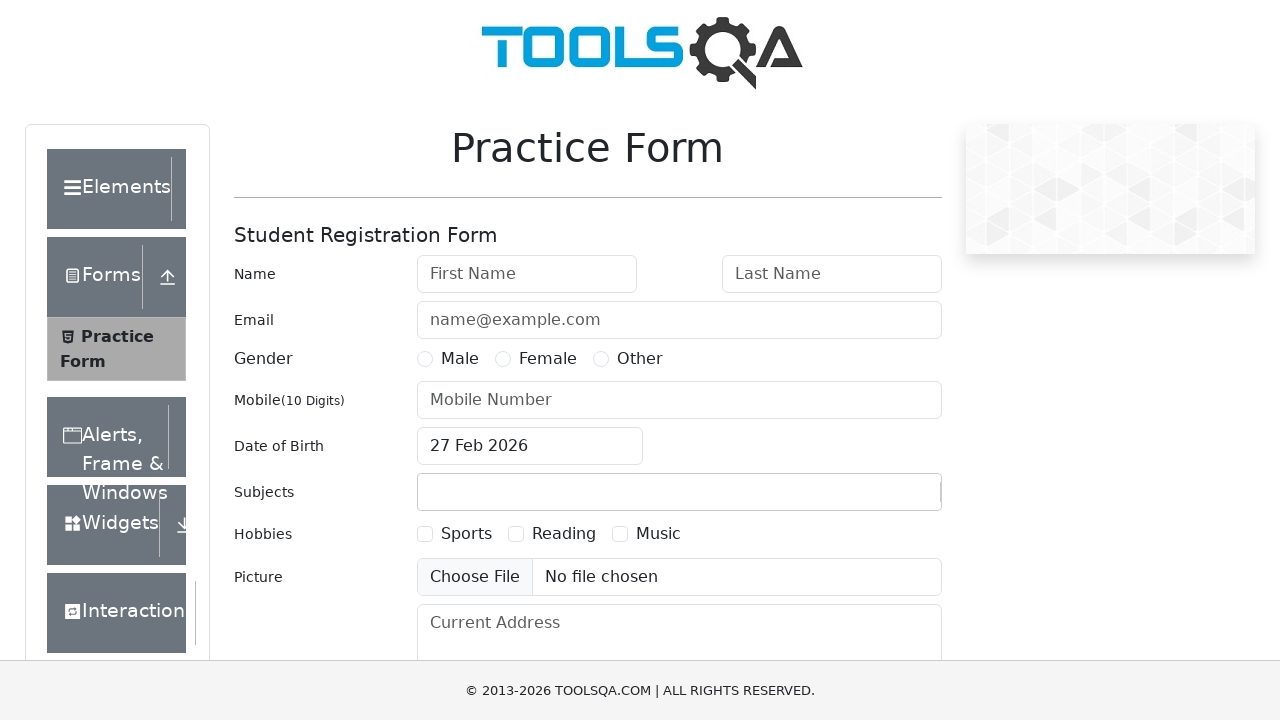

Filled first name field with 'Michael' on #firstName
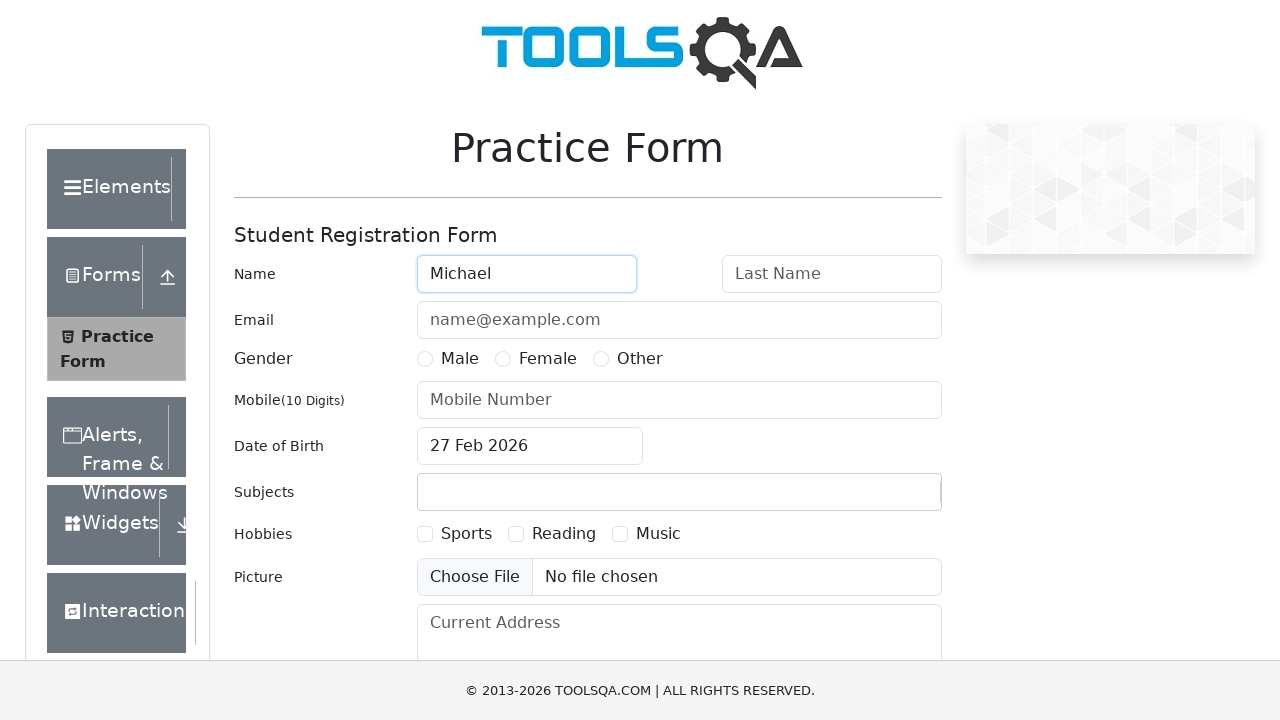

Filled last name field with 'Johnson' on #lastName
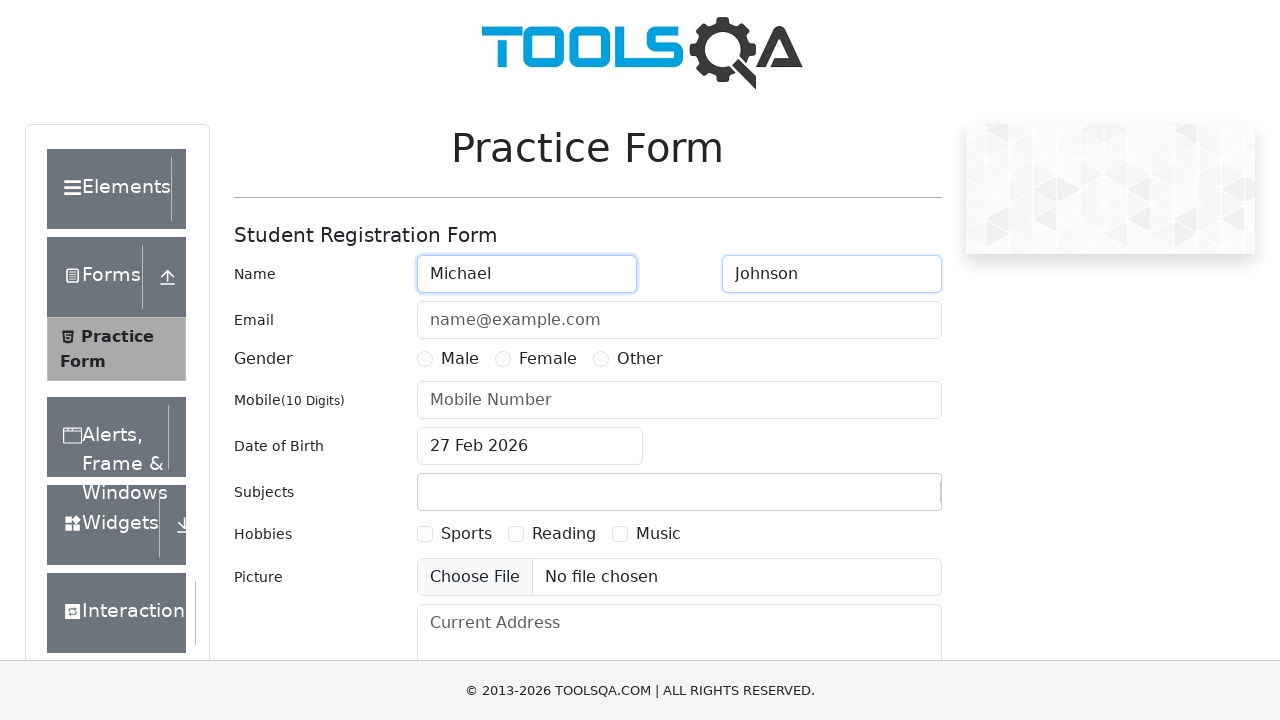

Filled email field with 'michael.johnson@testmail.com' on #userEmail
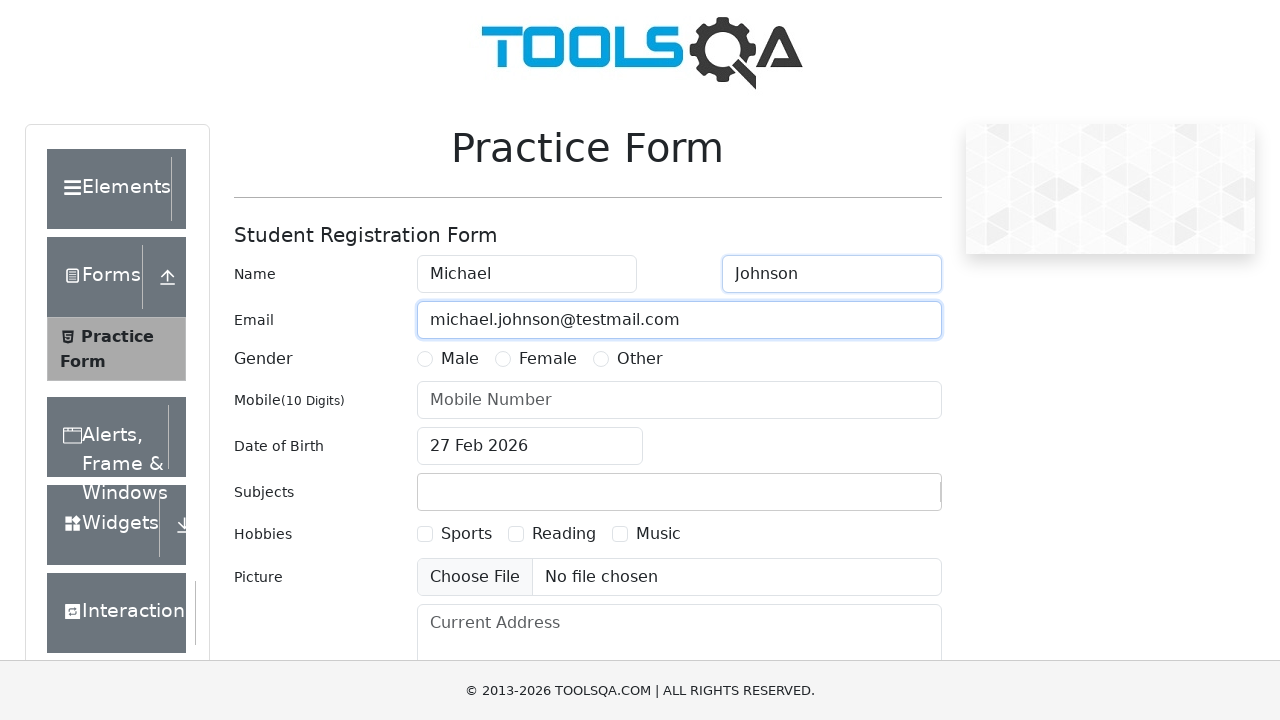

Selected Male gender option at (460, 359) on label[for='gender-radio-1']
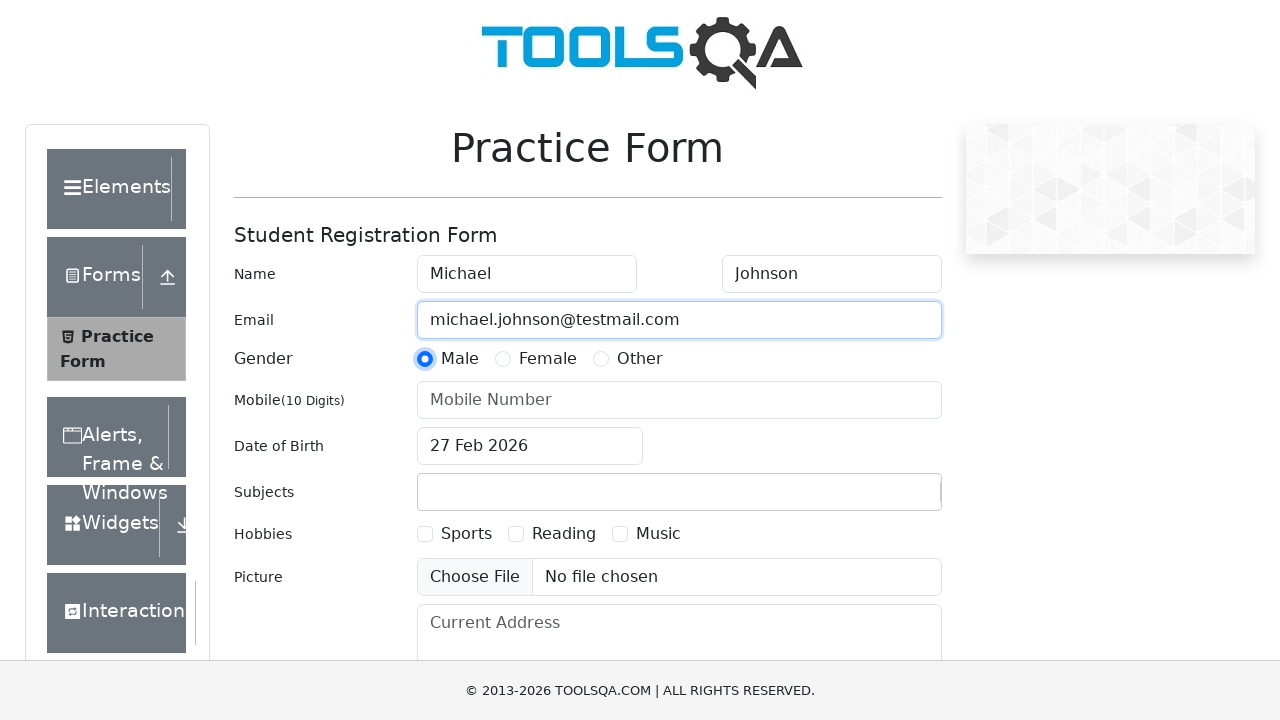

Filled mobile number field with '9876543210' on #userNumber
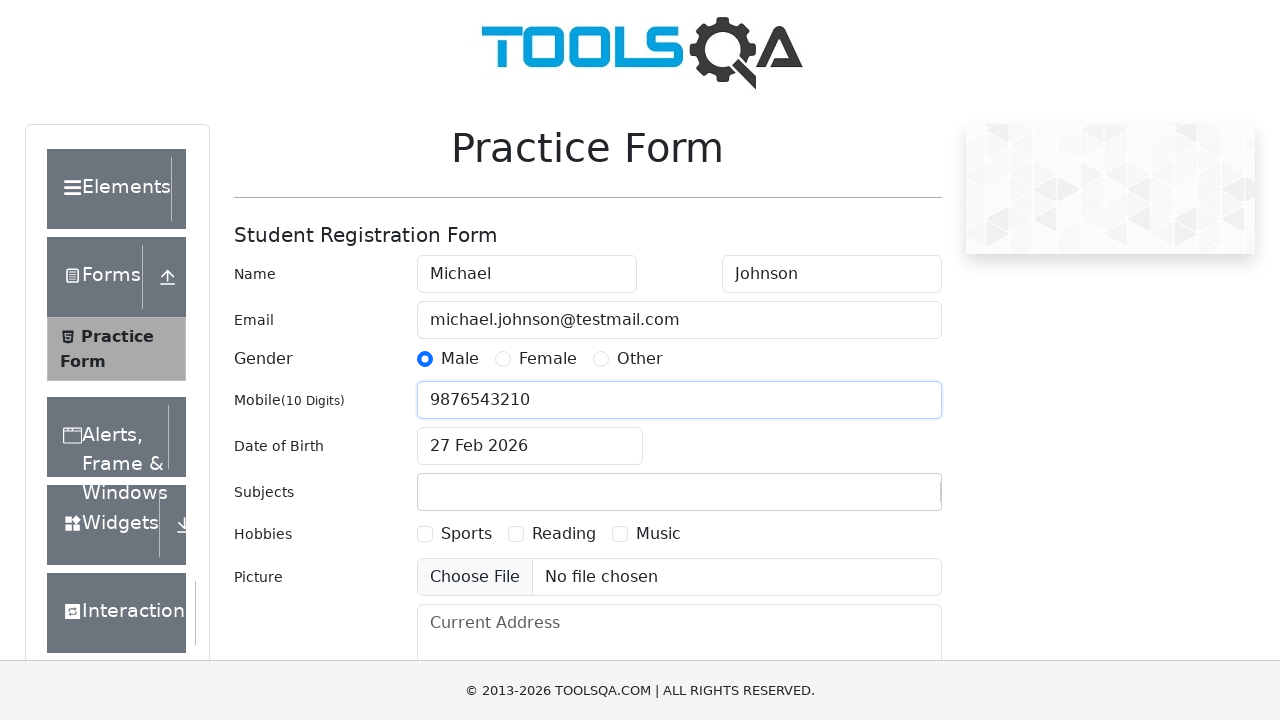

Clicked date of birth input field to open date picker at (530, 446) on #dateOfBirthInput
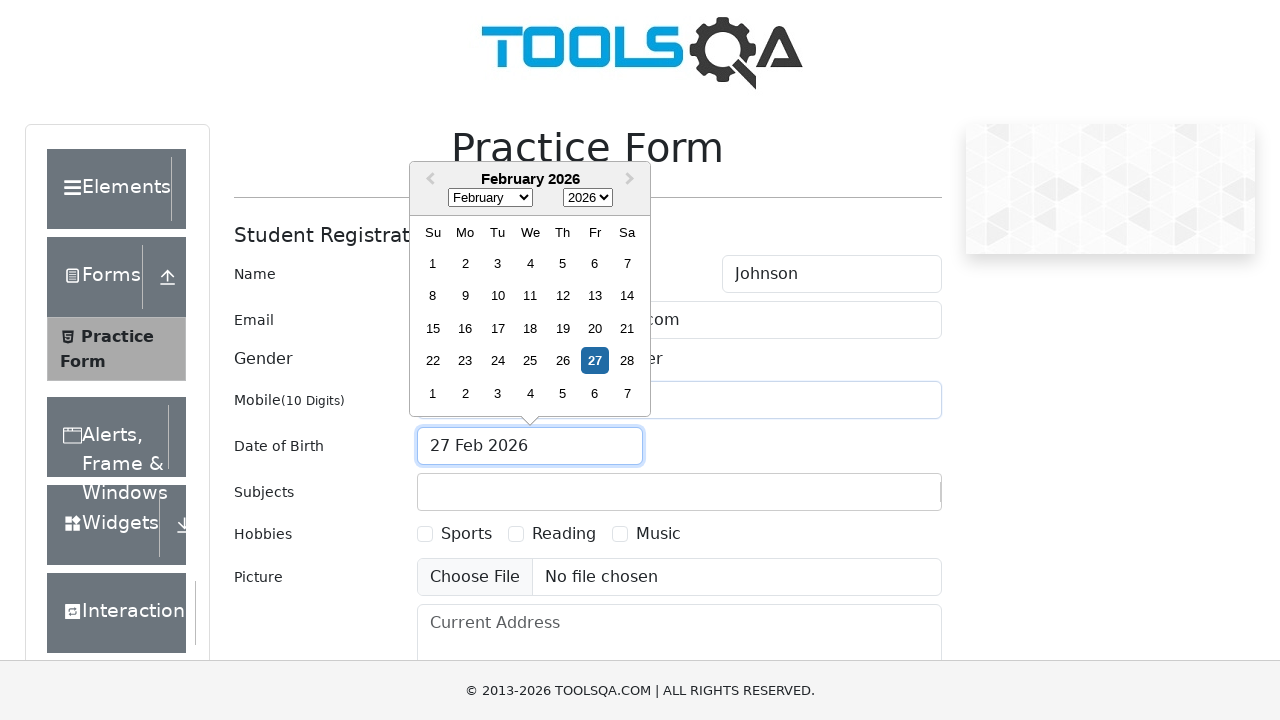

Selected month 5 (June) from date picker on .react-datepicker__month-select
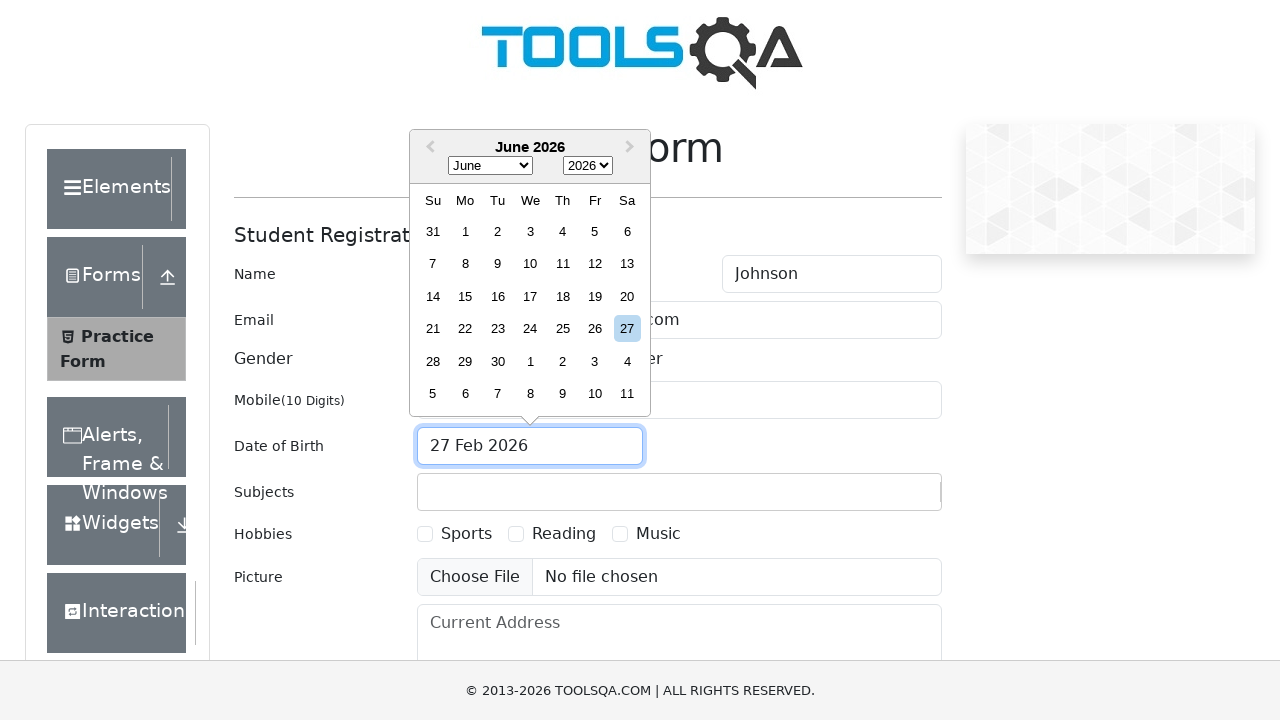

Selected year 1992 from date picker on .react-datepicker__year-select
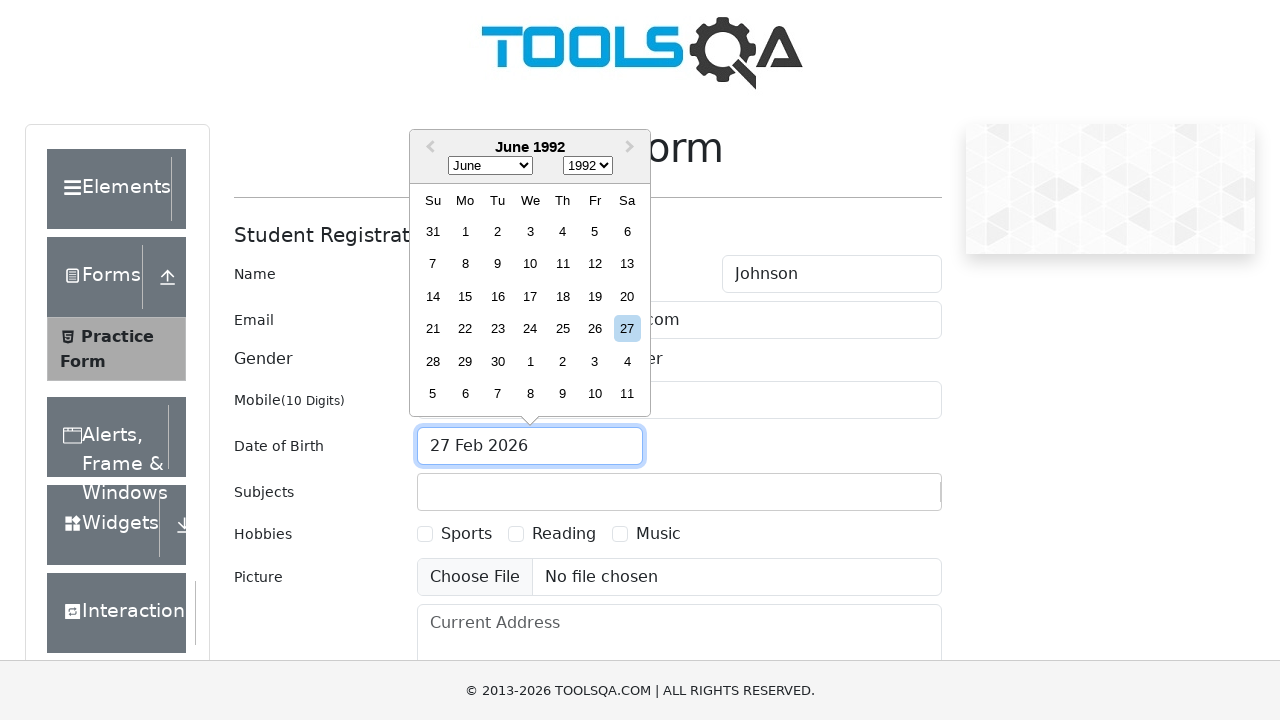

Selected day 15 from date picker at (465, 296) on .react-datepicker__day--015:not(.react-datepicker__day--outside-month)
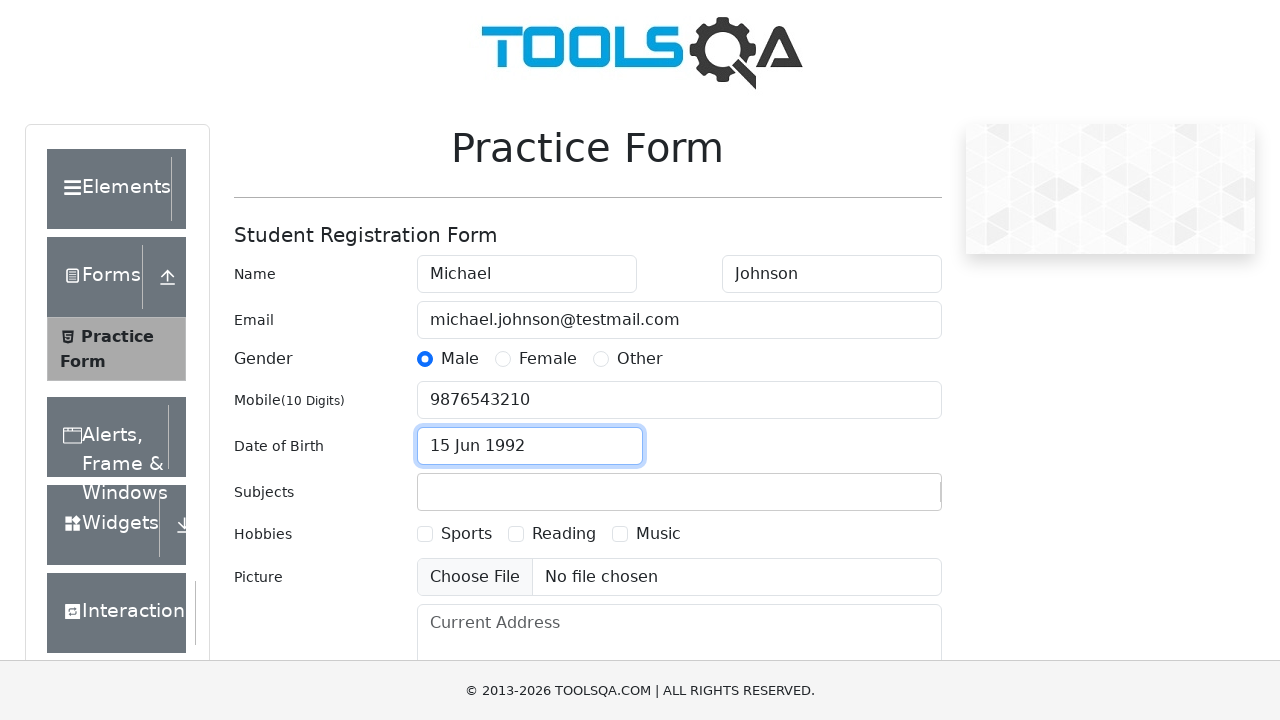

Typed 'Computer Science' in subjects input field on #subjectsInput
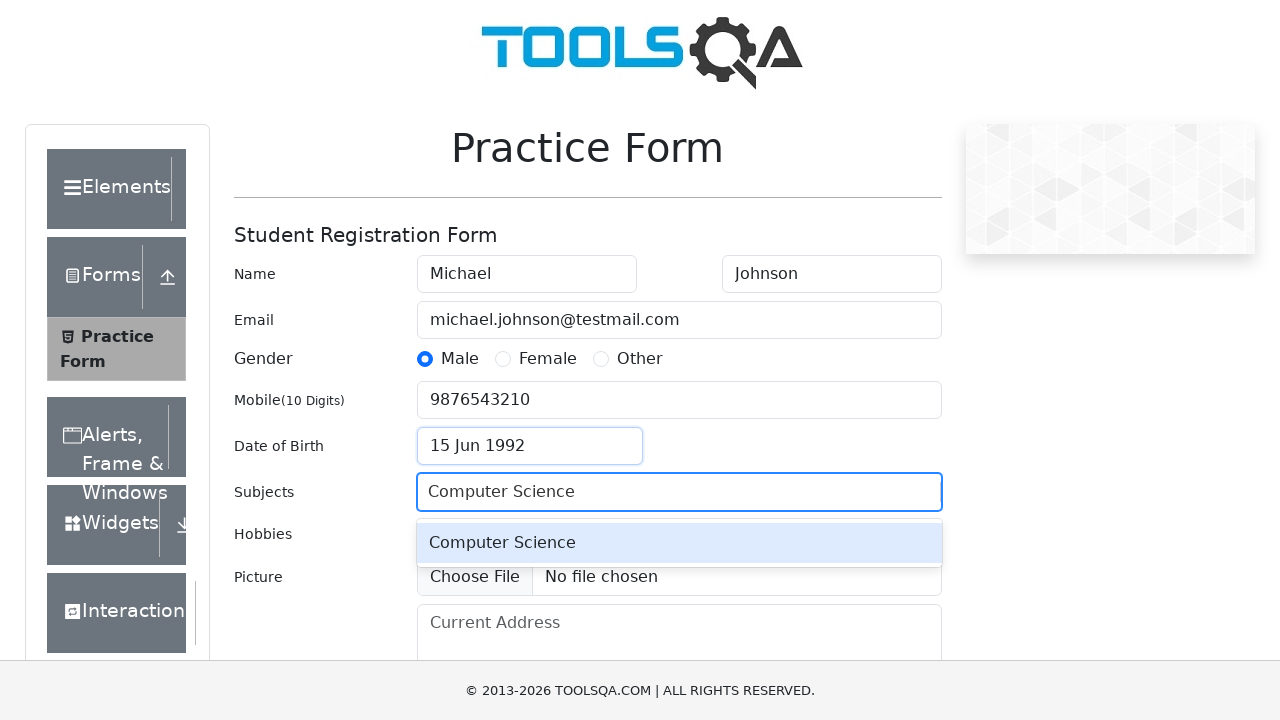

Pressed Enter to confirm subject selection
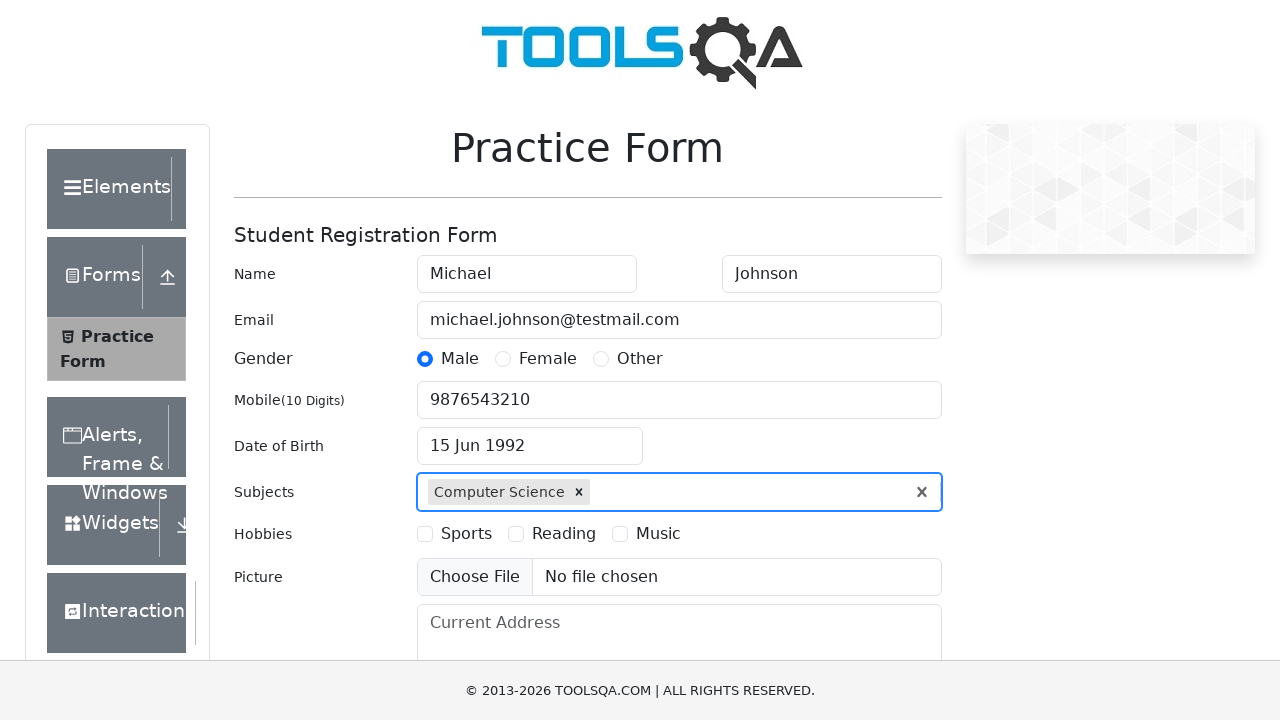

Selected hobbies checkbox option at (466, 534) on label[for='hobbies-checkbox-1']
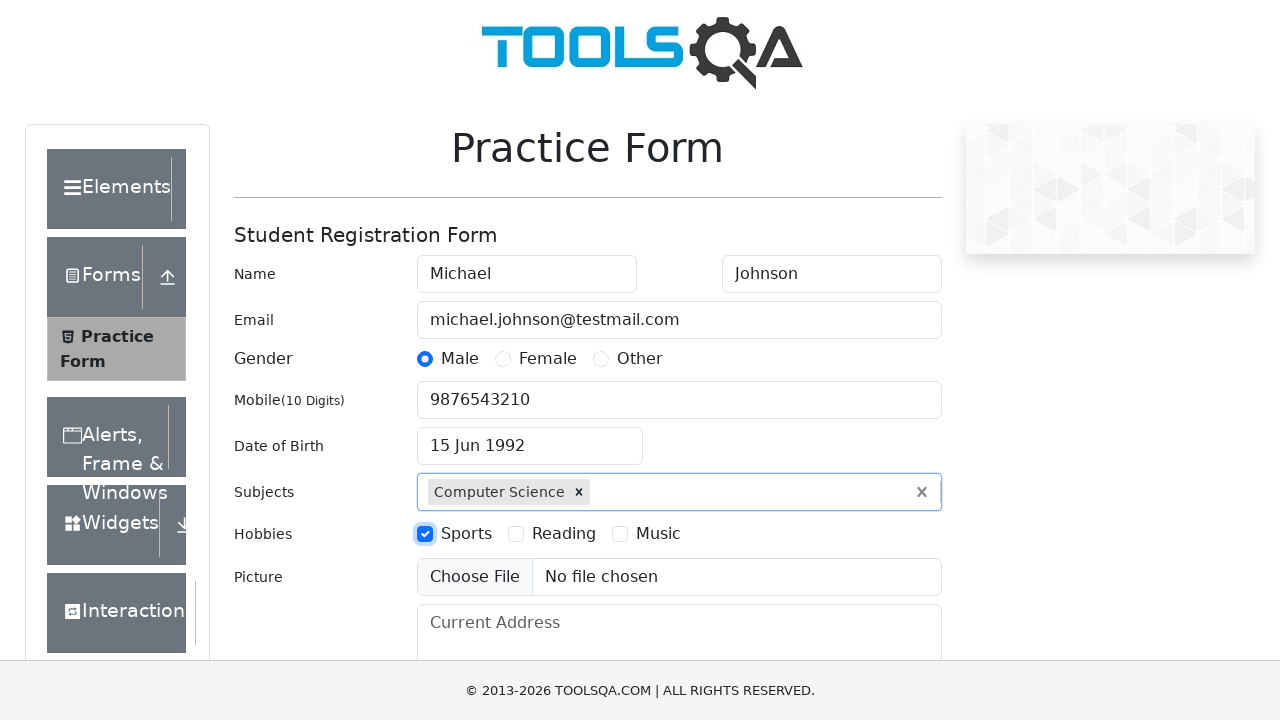

Filled current address field with '123 Test Street, Sample City, Country 12345' on #currentAddress
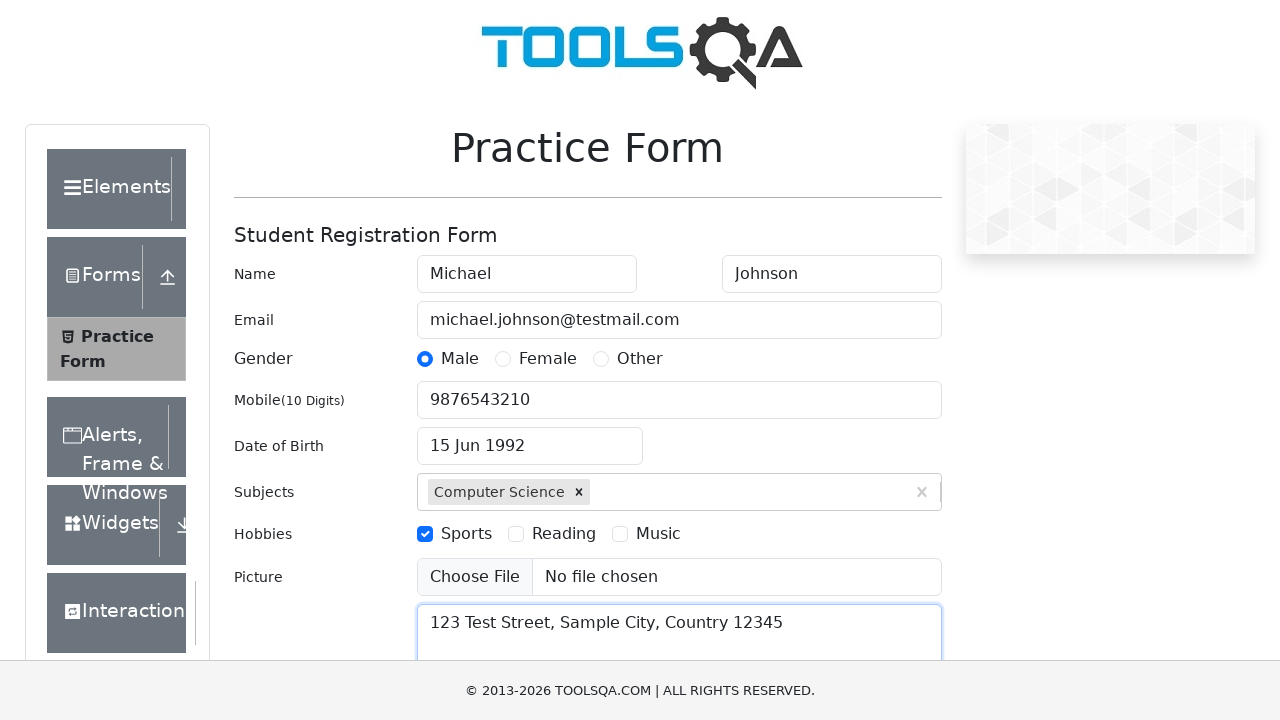

Clicked state dropdown to open options at (527, 437) on #state
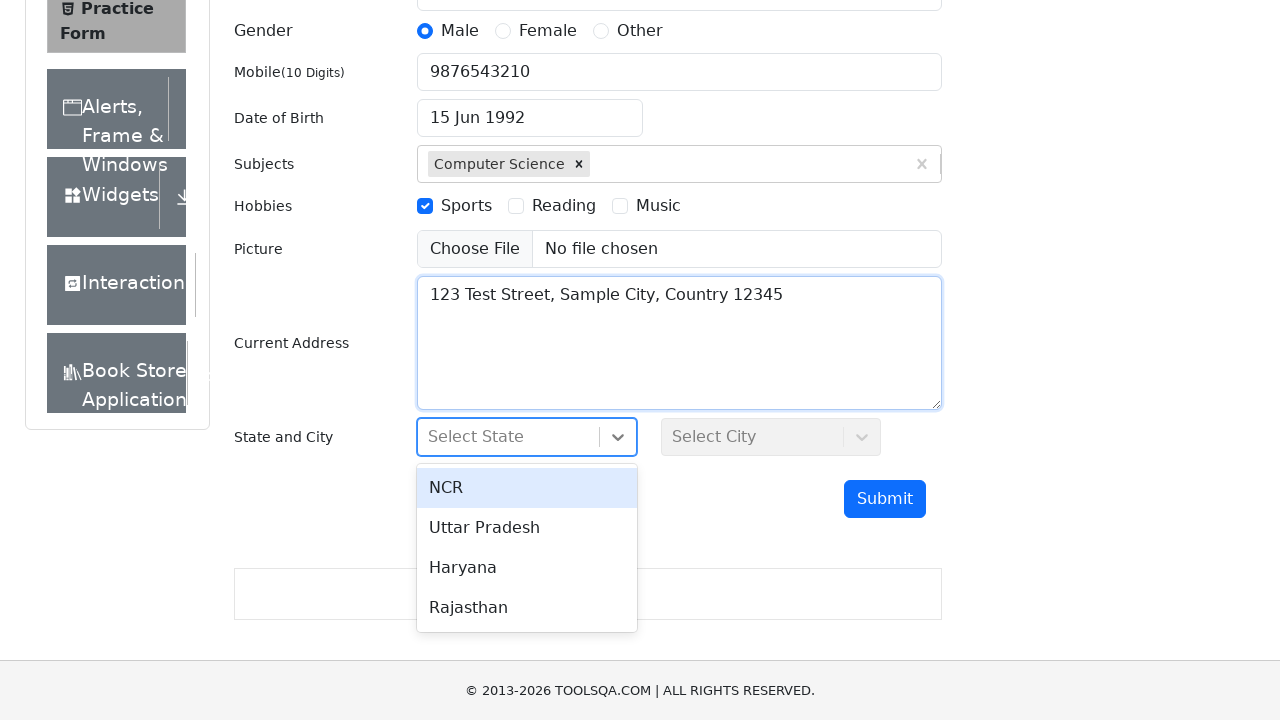

Selected state option from dropdown at (527, 528) on #react-select-3-option-1
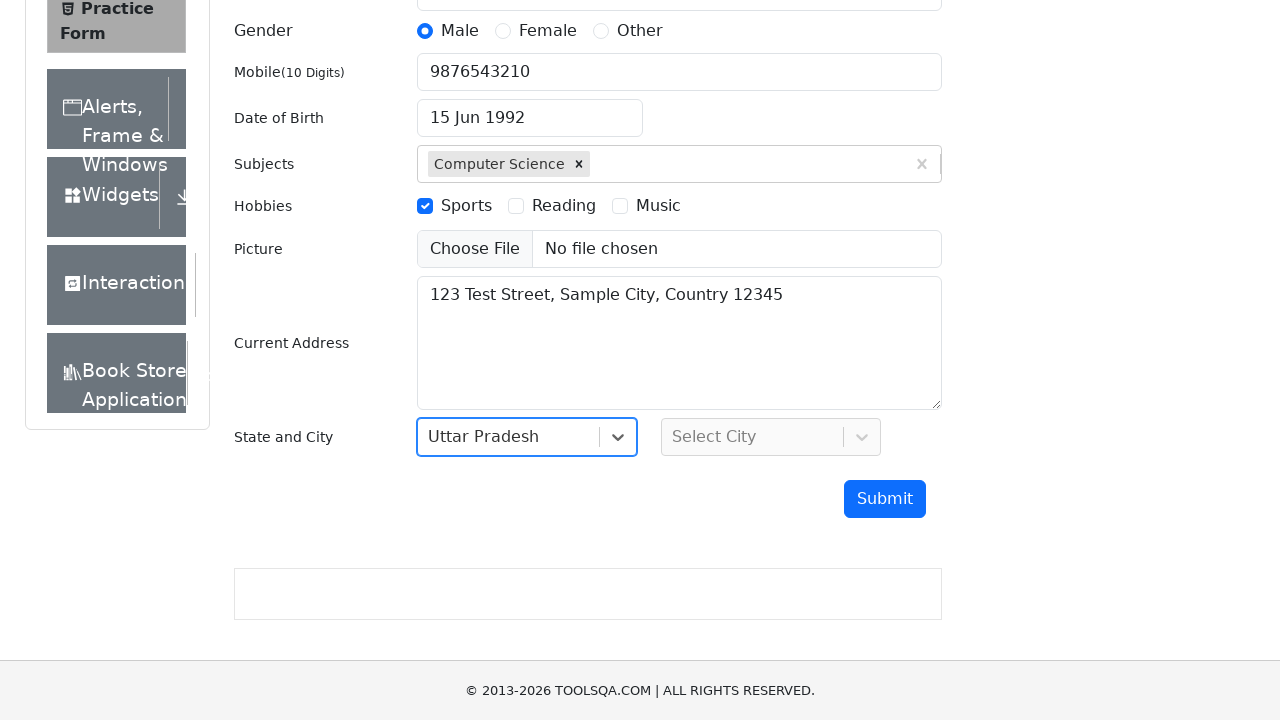

Clicked city dropdown to open options at (771, 437) on #city
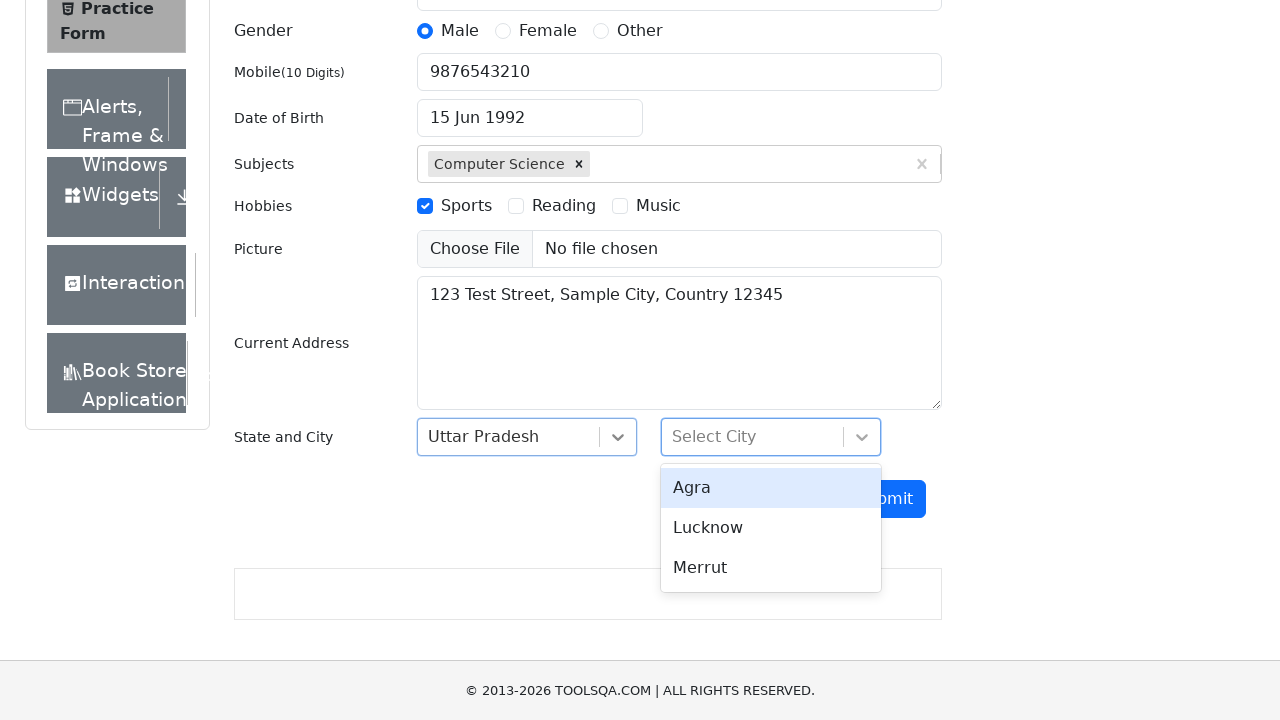

Selected city option from dropdown at (771, 488) on #react-select-4-option-0
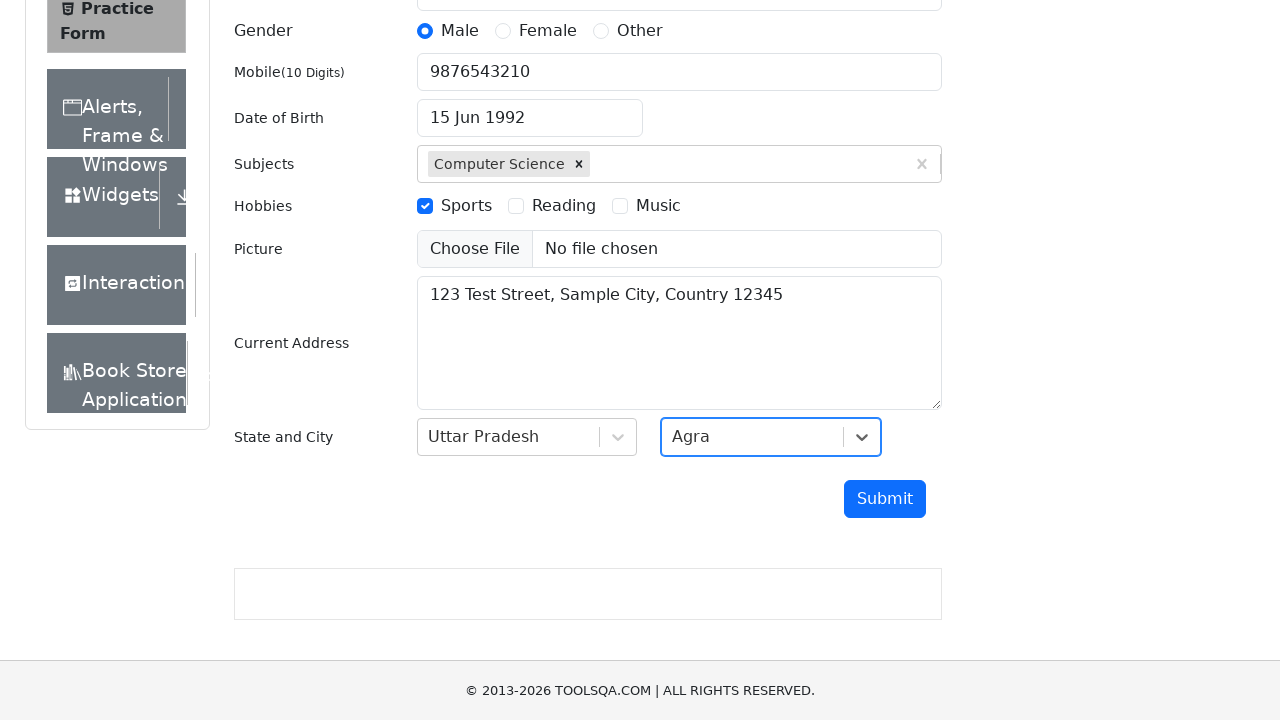

Clicked submit button to submit the practice form at (885, 499) on #submit
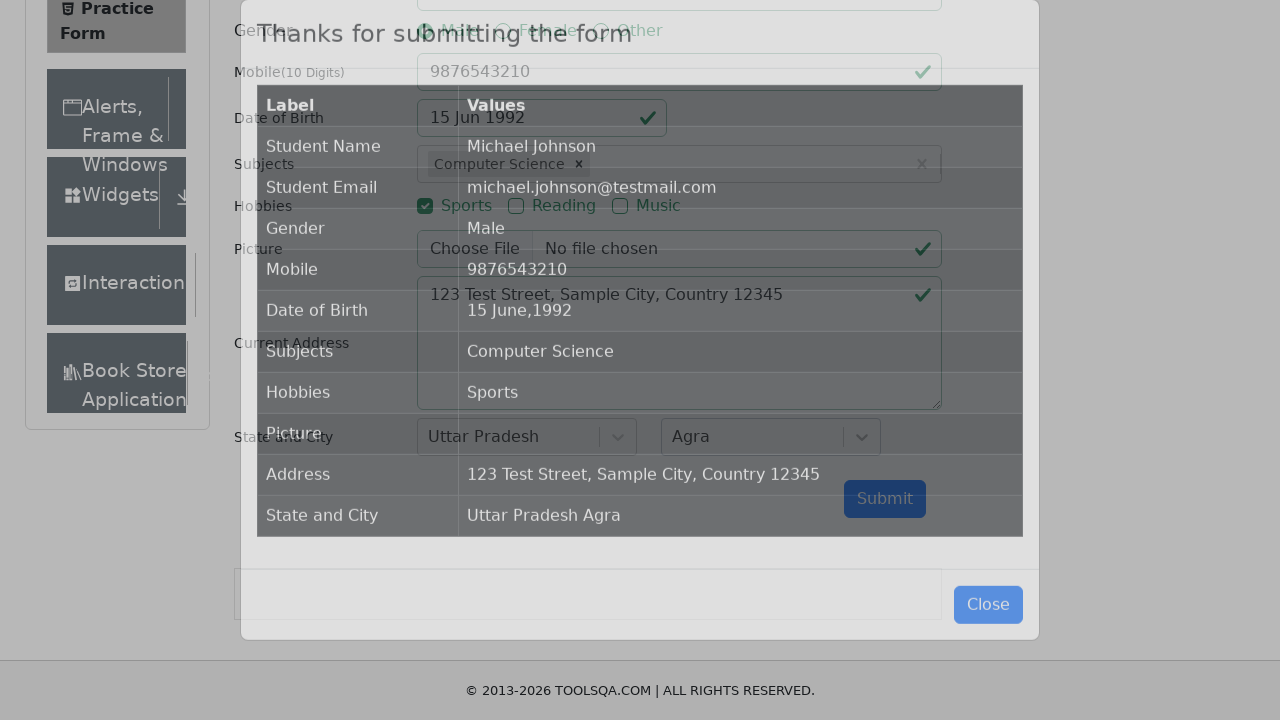

Form submission confirmation modal loaded
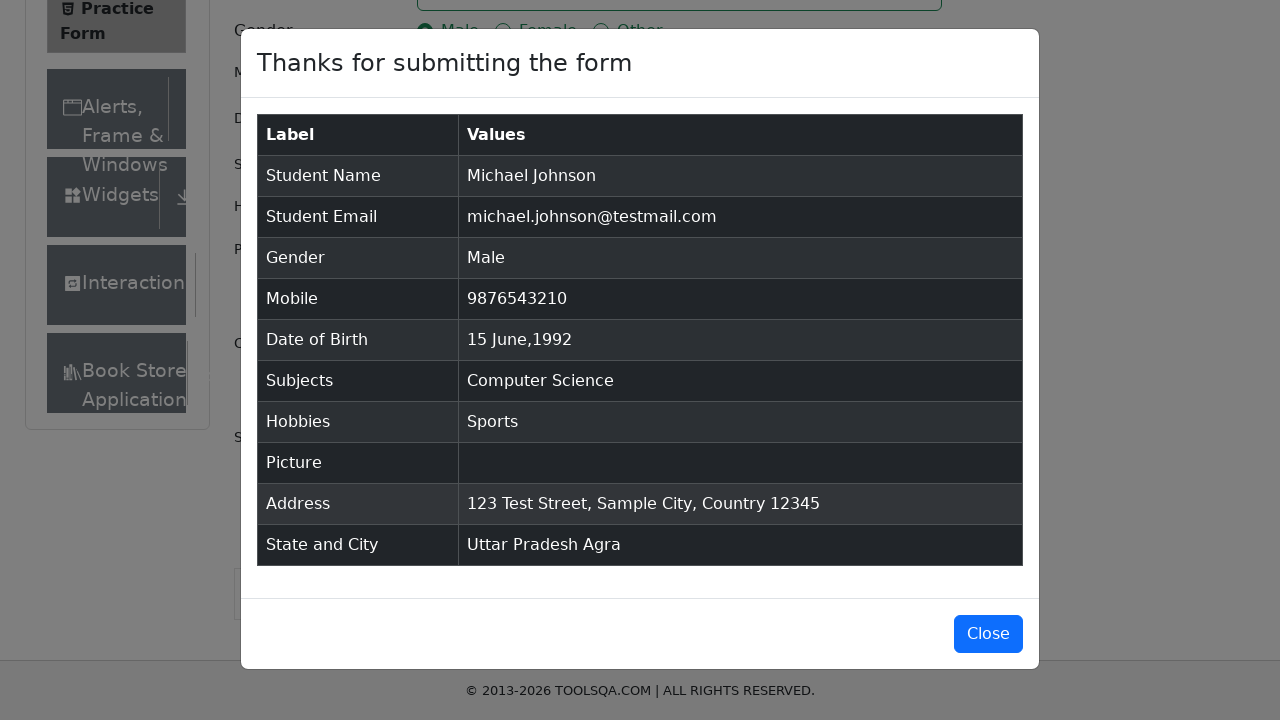

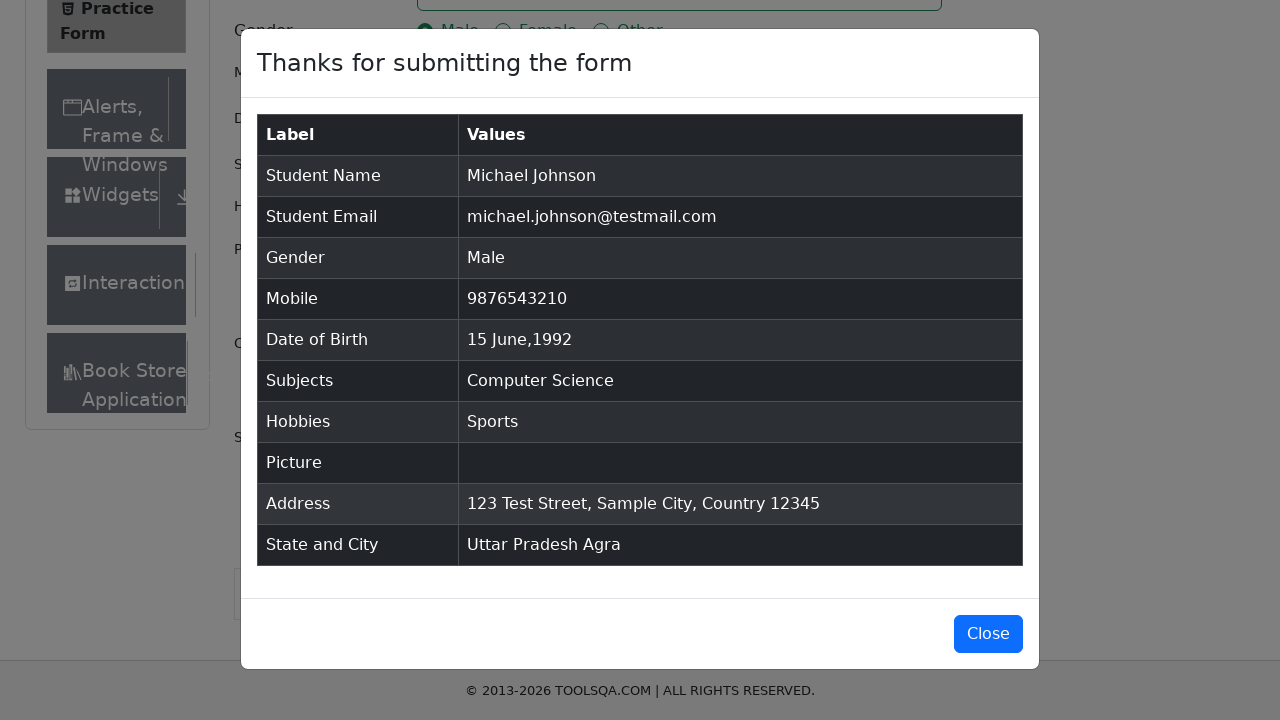